Tests pressing the TAB key using keyboard actions without targeting a specific element first, then verifying the result text displays the correct key pressed.

Starting URL: http://the-internet.herokuapp.com/key_presses

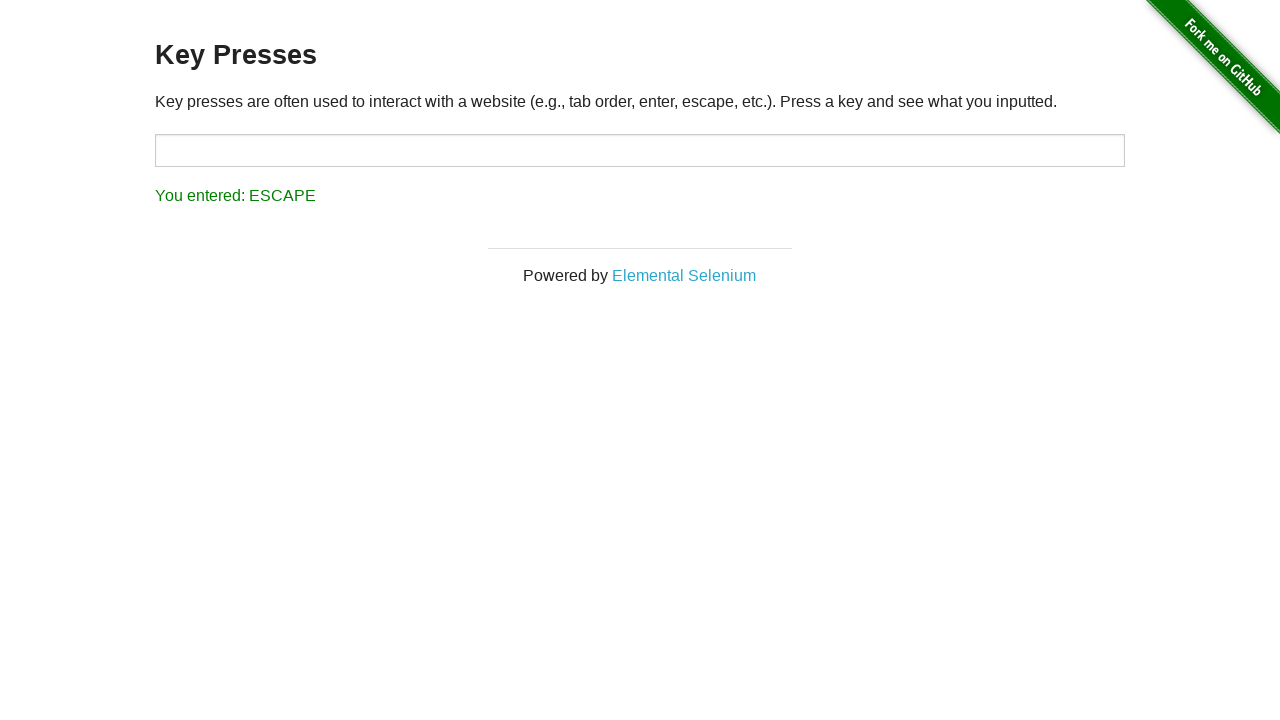

Pressed TAB key using keyboard actions
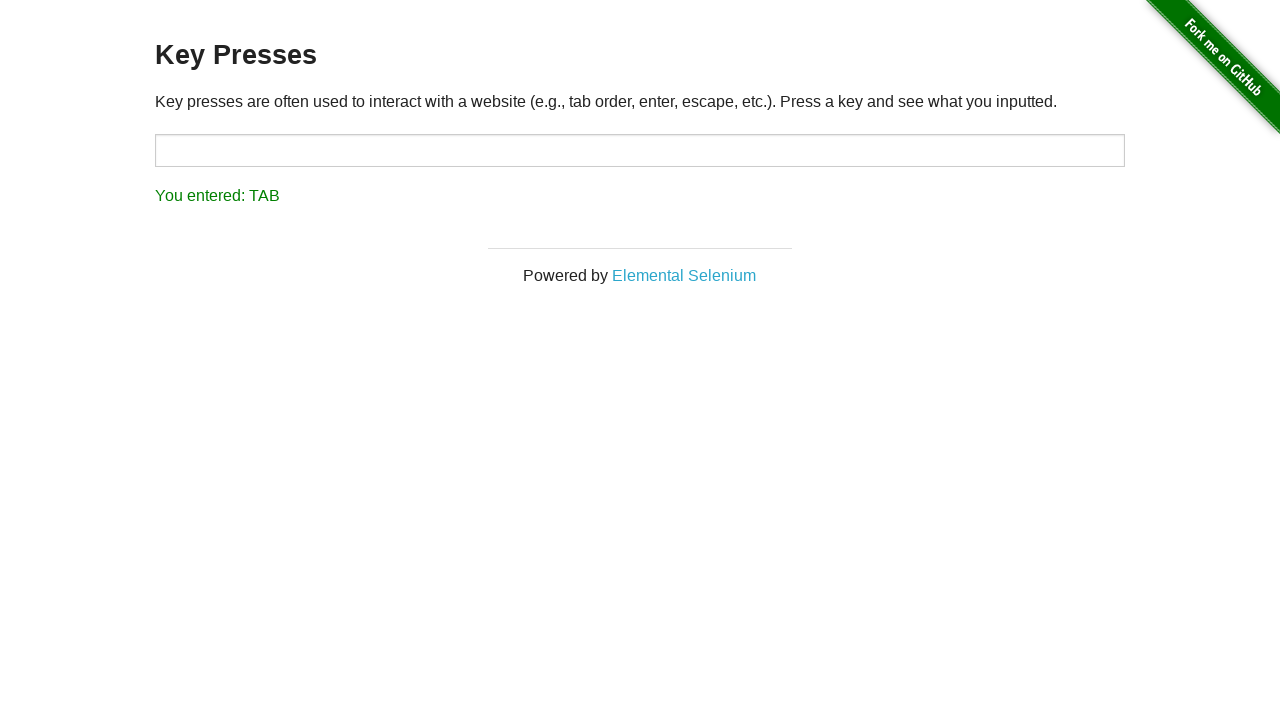

Result text element loaded
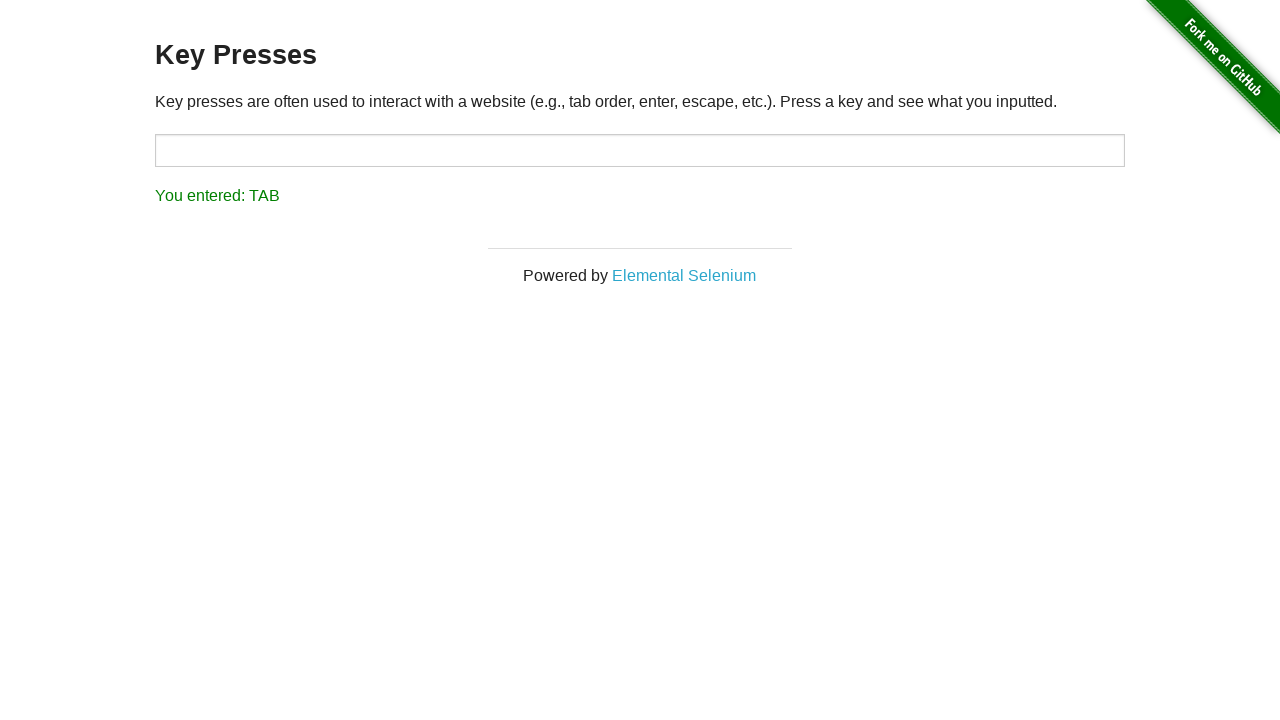

Retrieved result text content
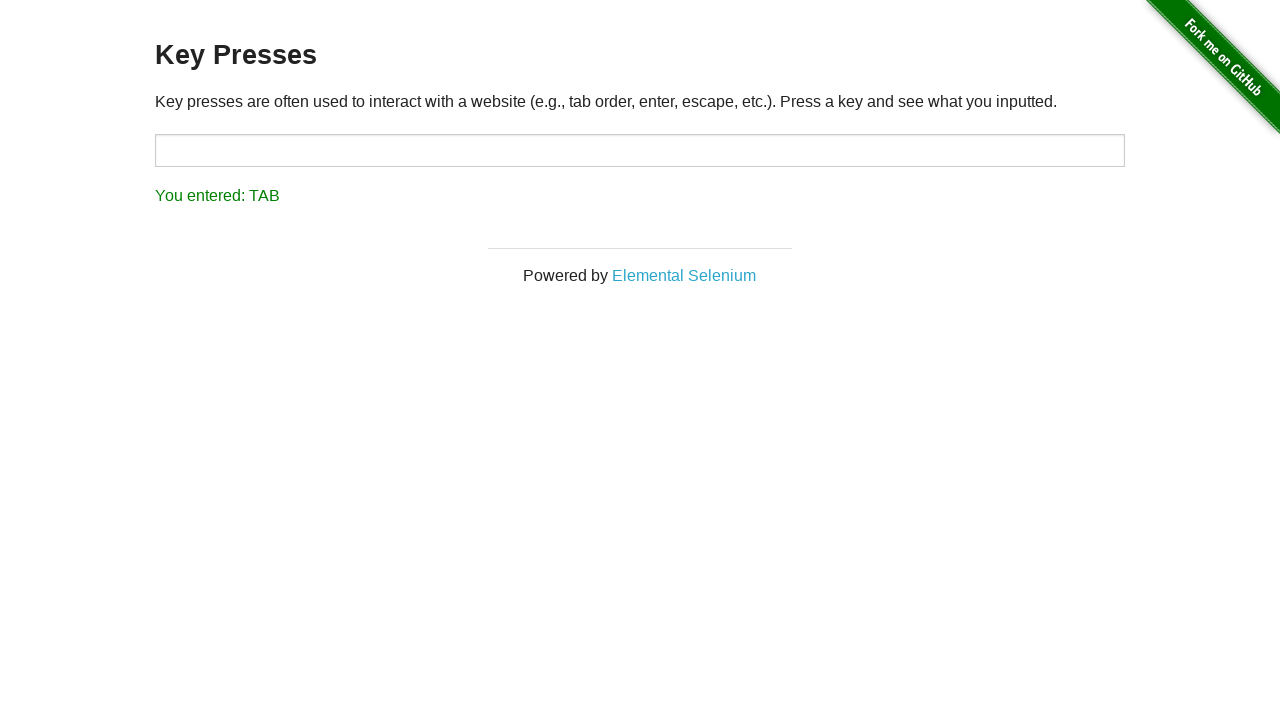

Verified result text displays 'You entered: TAB'
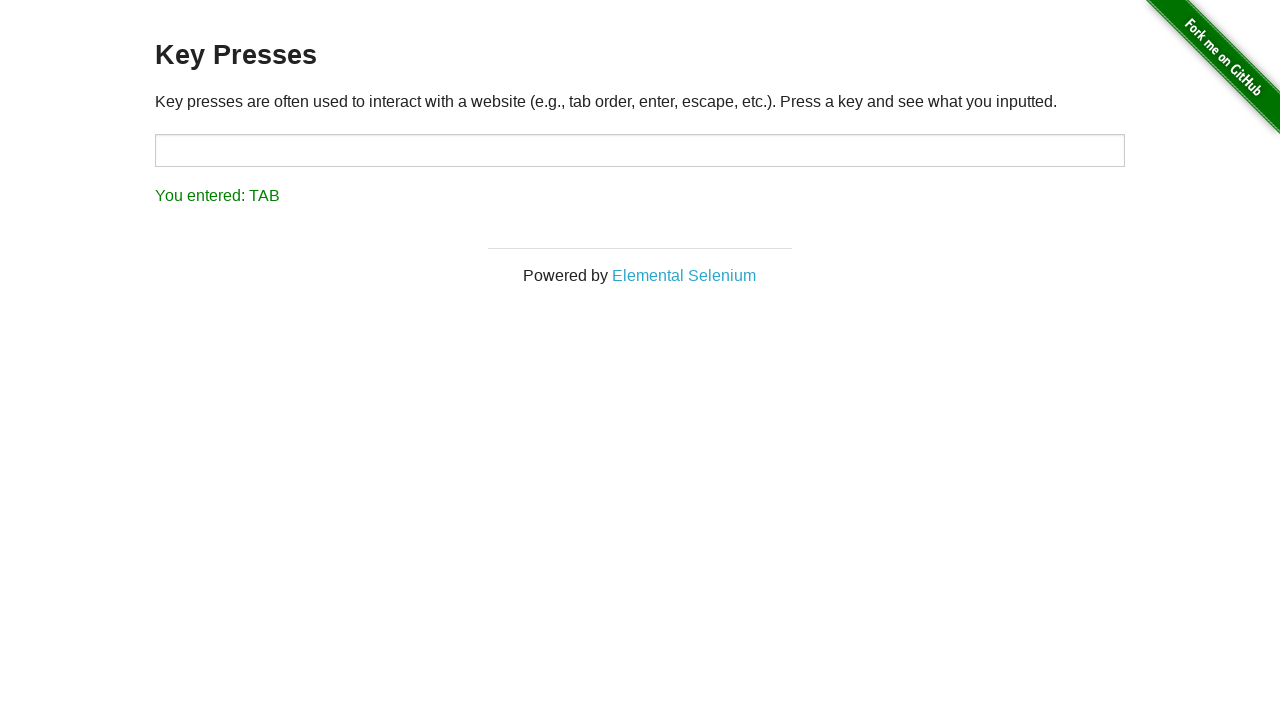

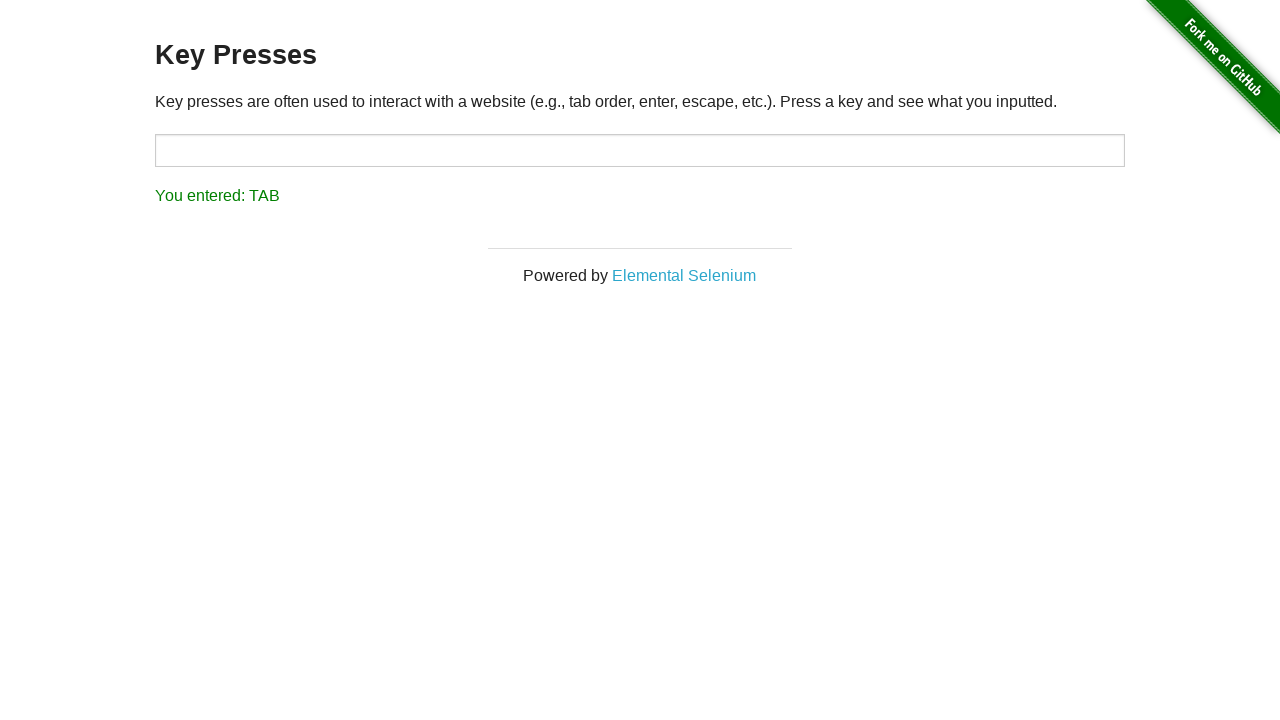